Tests browser window management methods including maximize, minimize, fullscreen, and setting custom window position and size on the TechPro Education website.

Starting URL: https://techproeducation.com

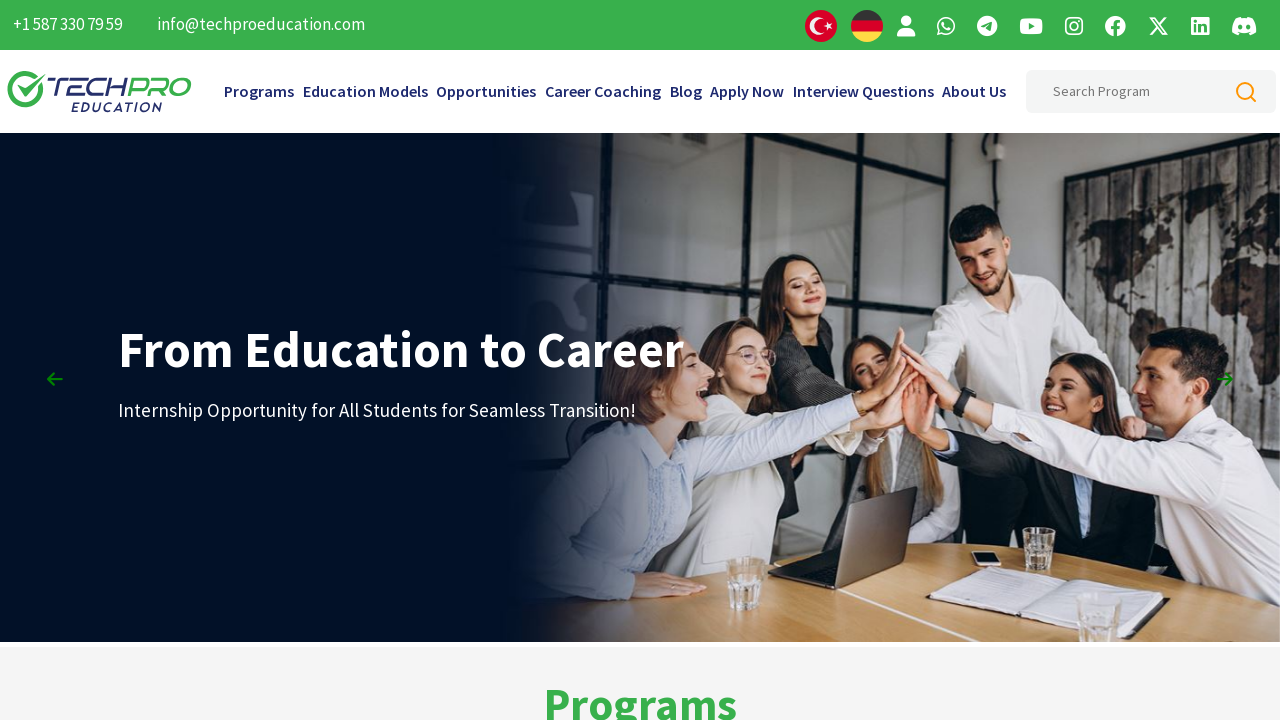

Set viewport to maximum size (1920x1080) to simulate window maximize
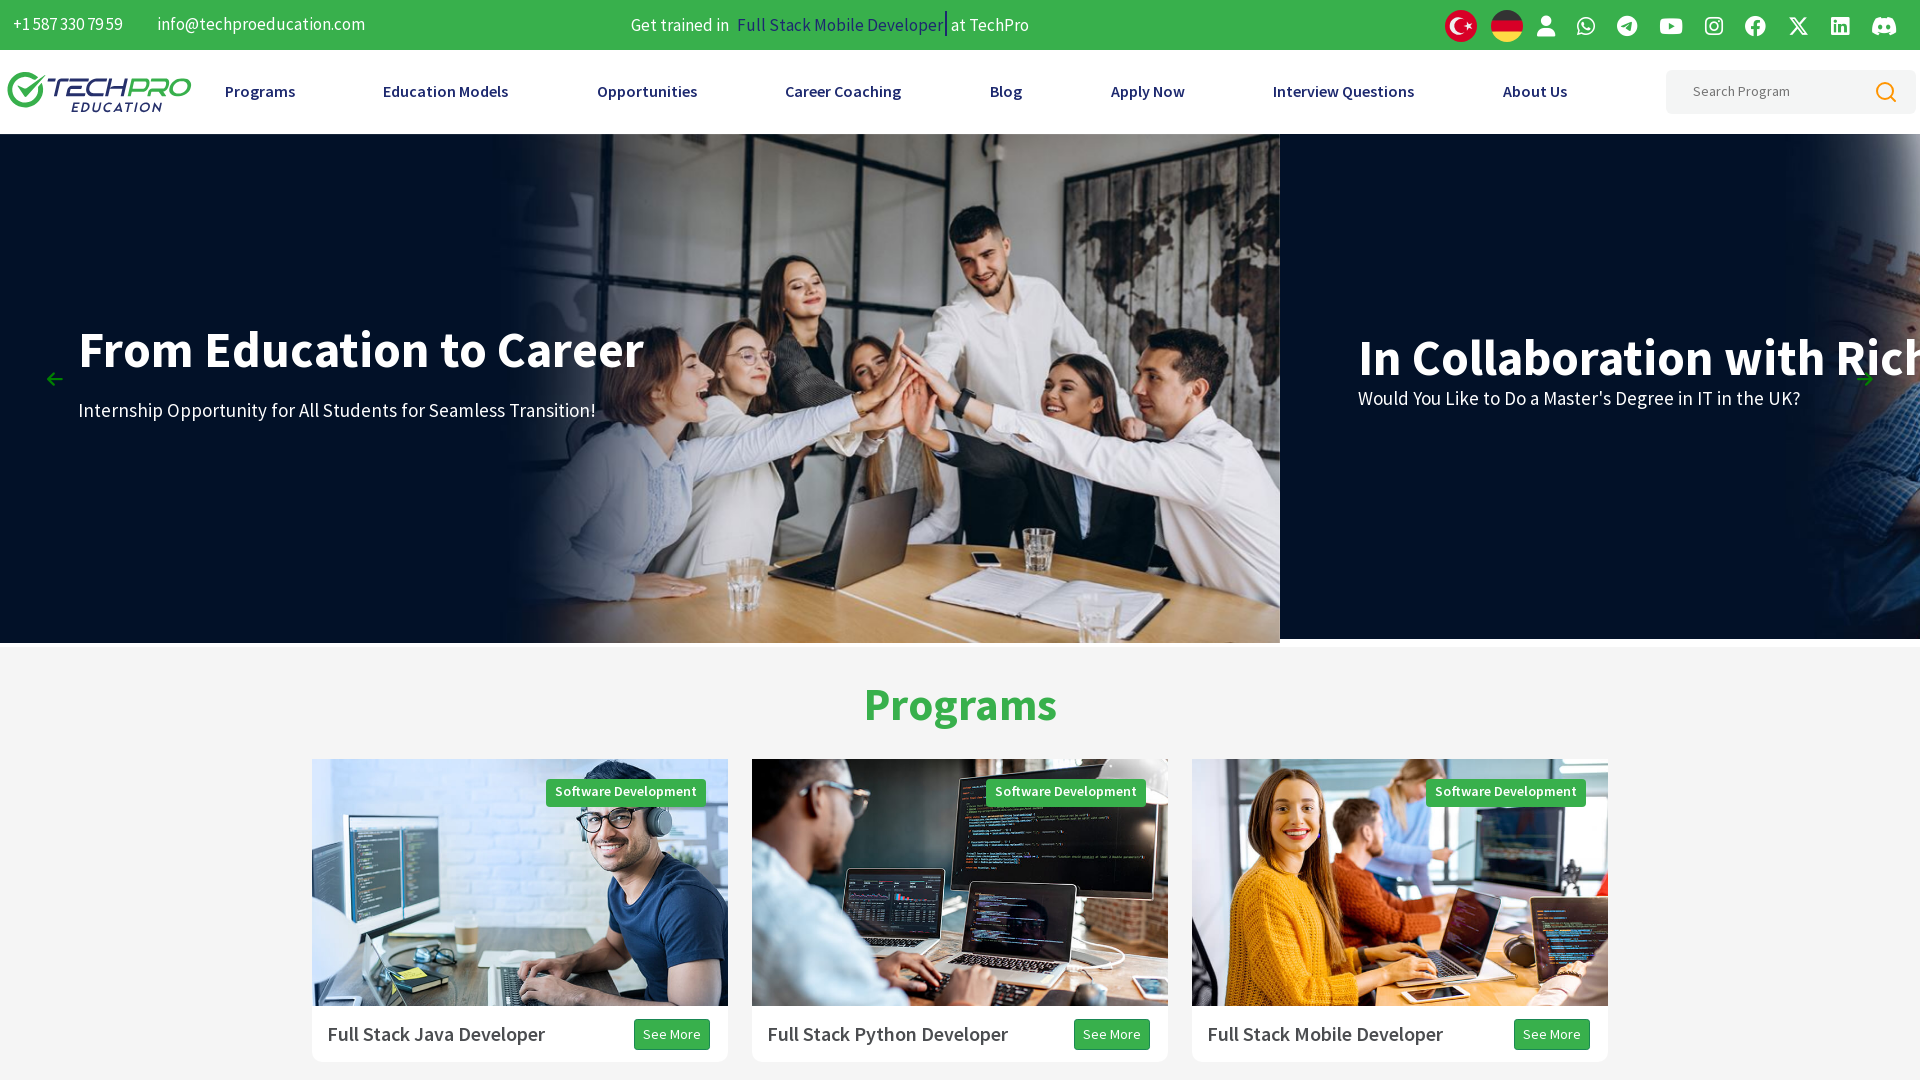

Waited 3 seconds to observe maximized window
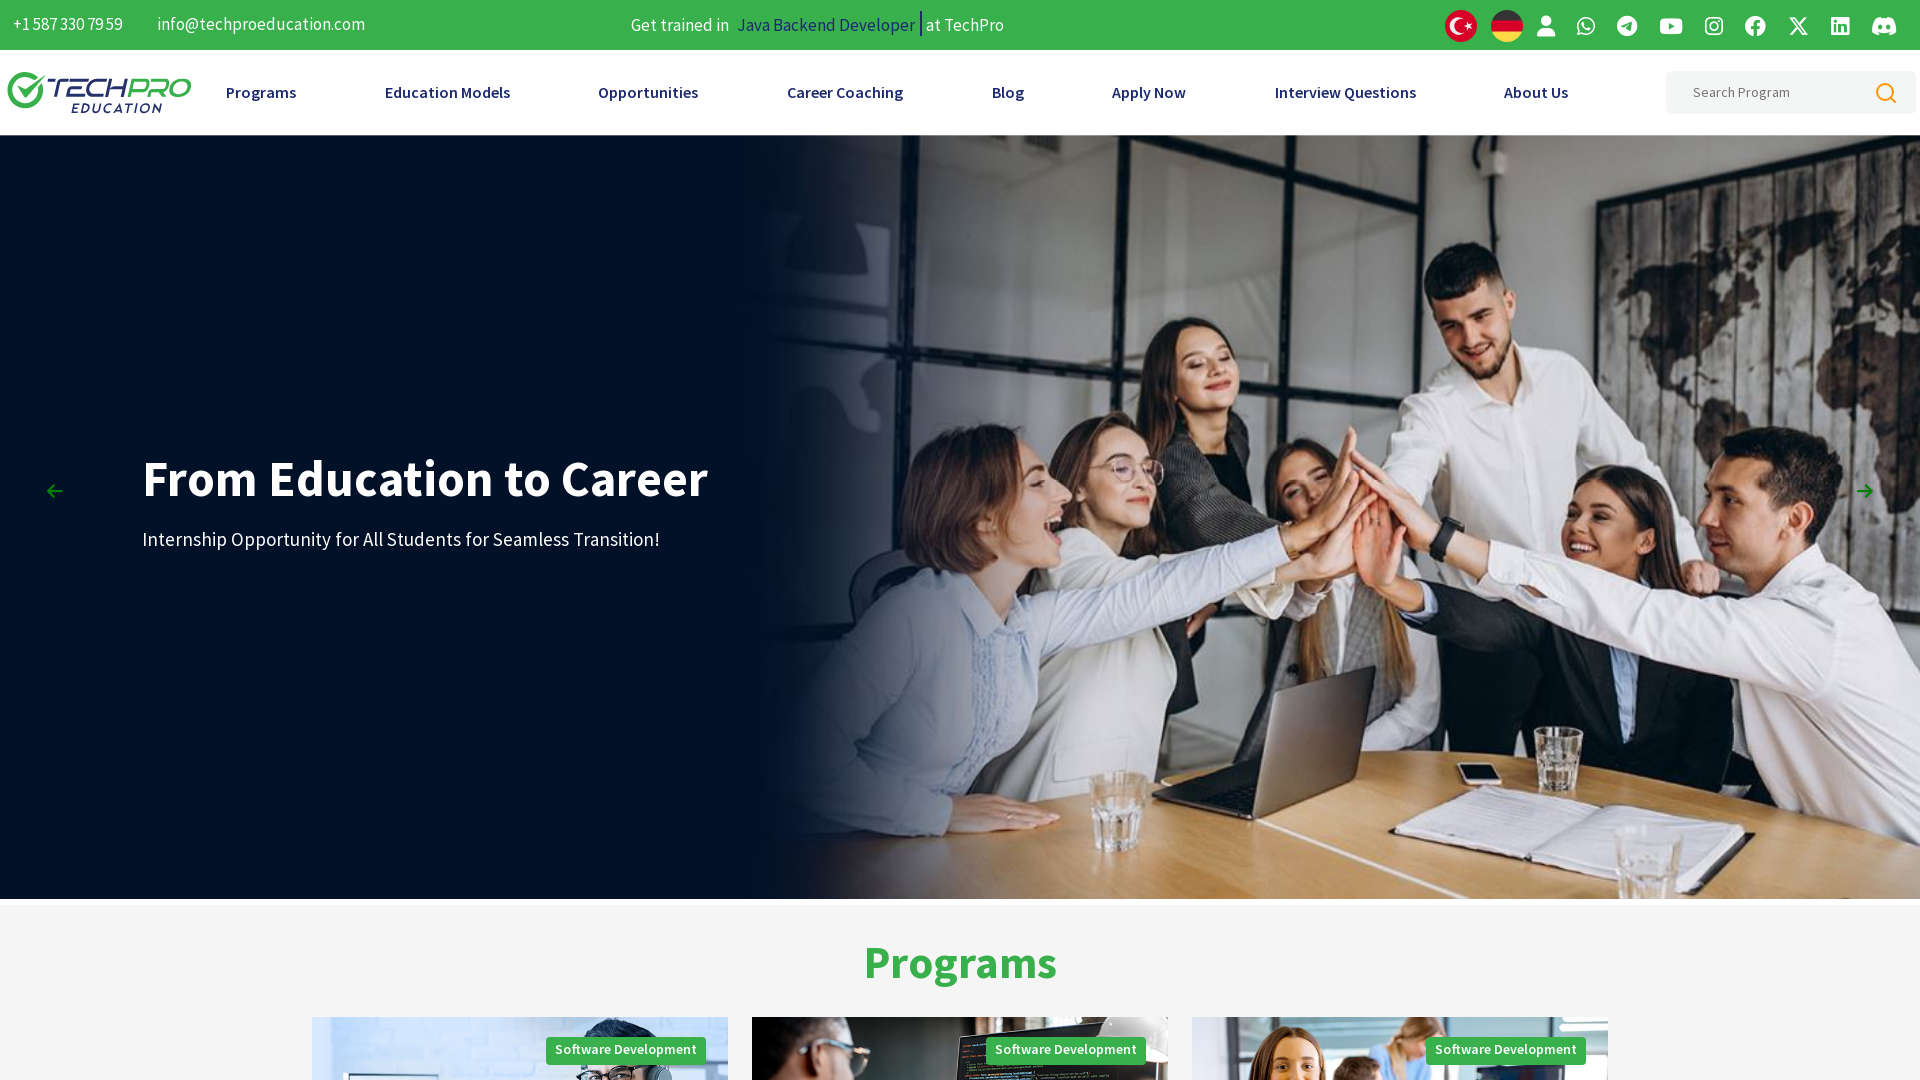

Set viewport to smaller size (800x600) to simulate window minimize
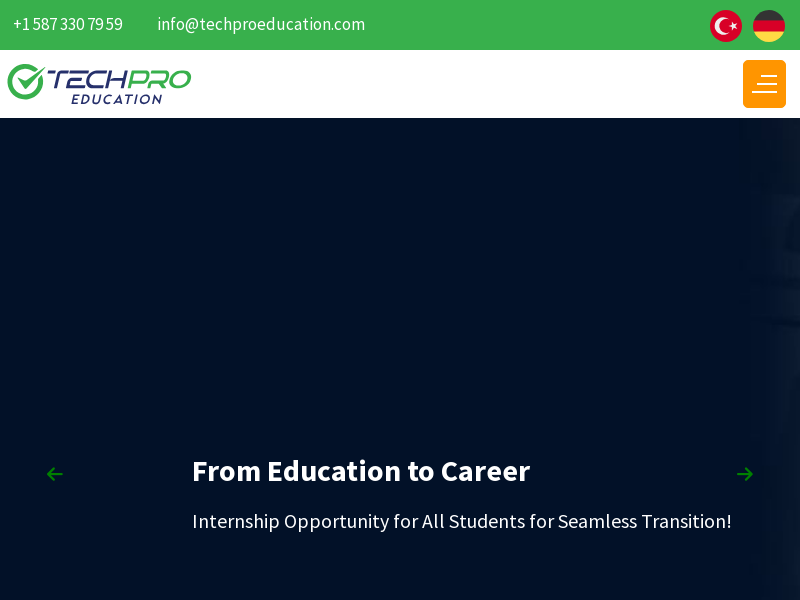

Waited 3 seconds to observe minimized window effect
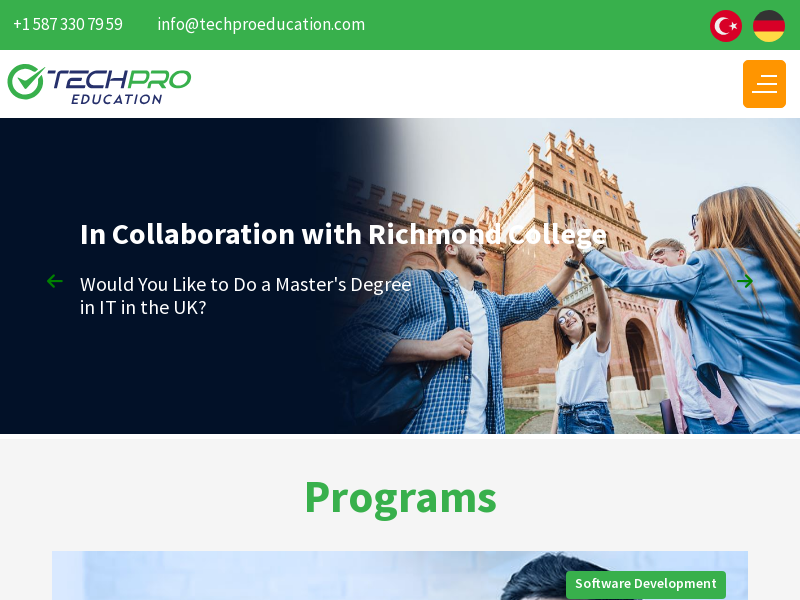

Set viewport to fullscreen-like dimensions (1920x1080)
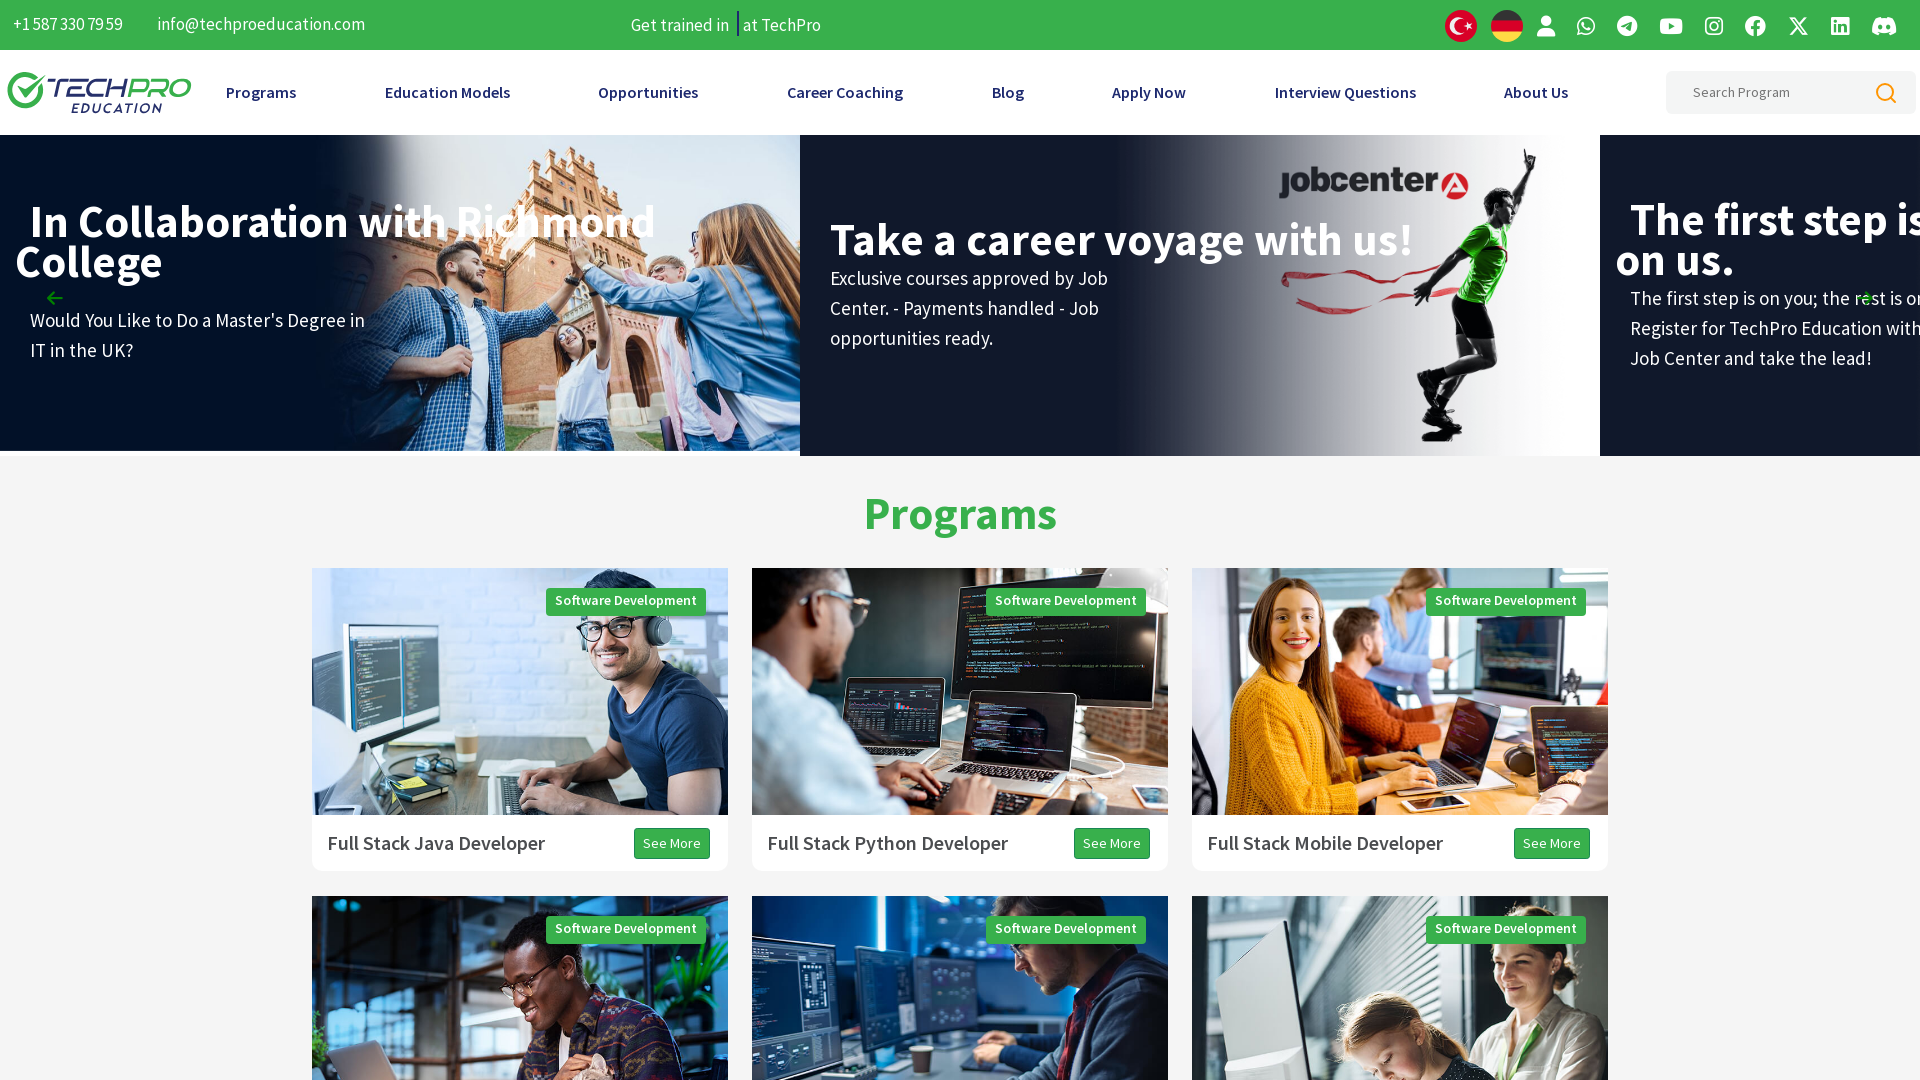

Waited 3 seconds to observe fullscreen window
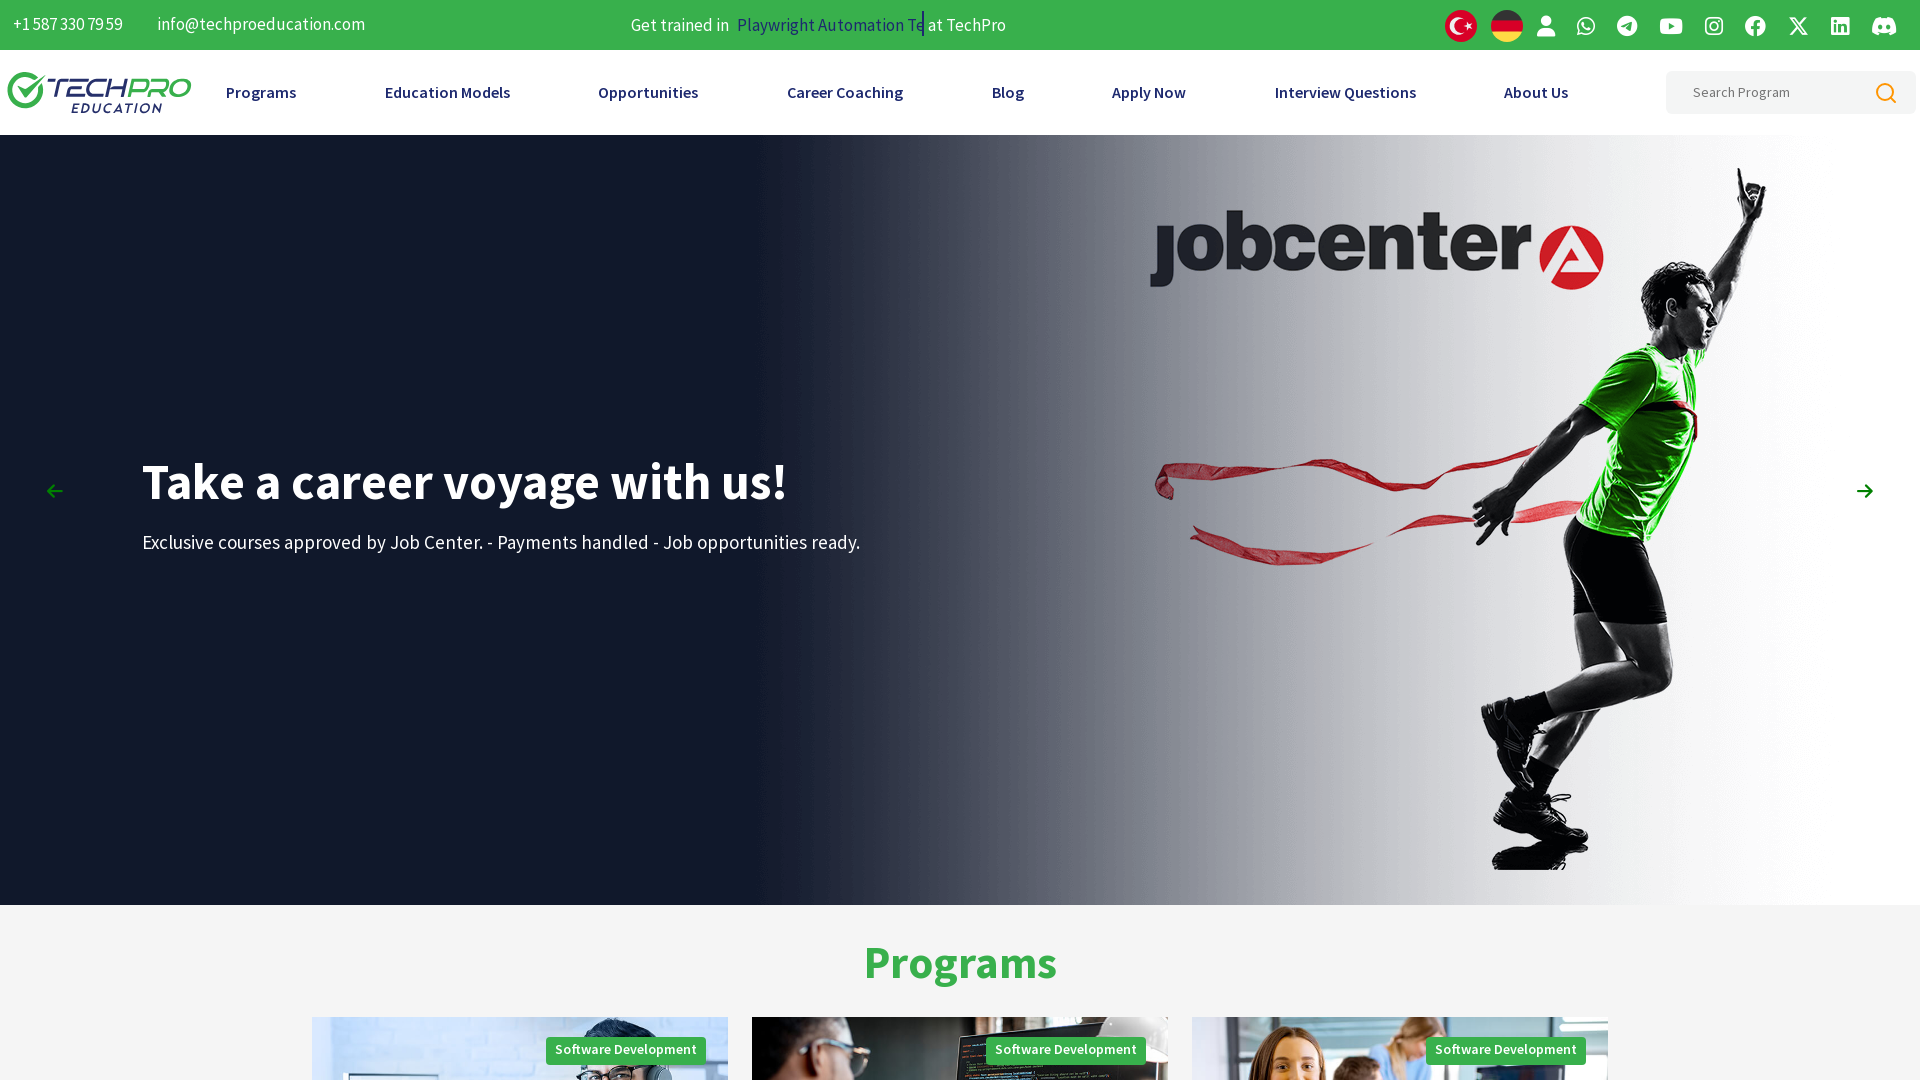

Set viewport to custom size (600x600)
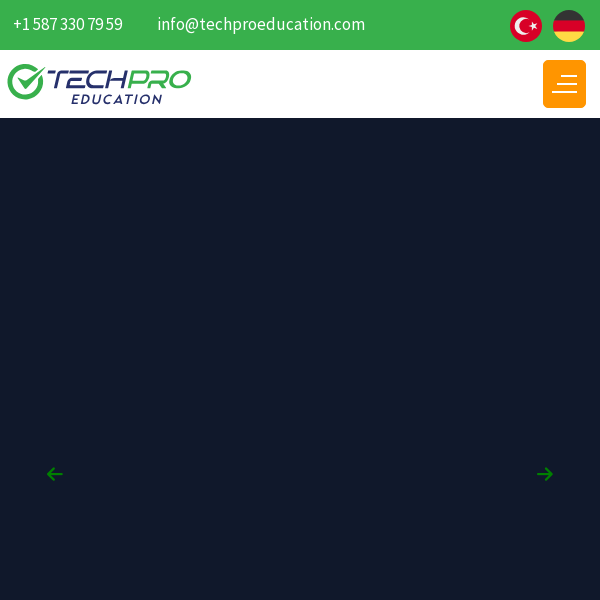

Waited 3 seconds to observe custom window size
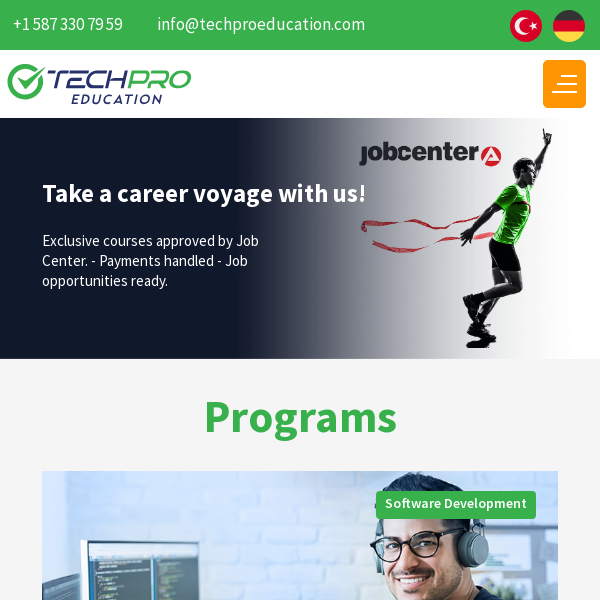

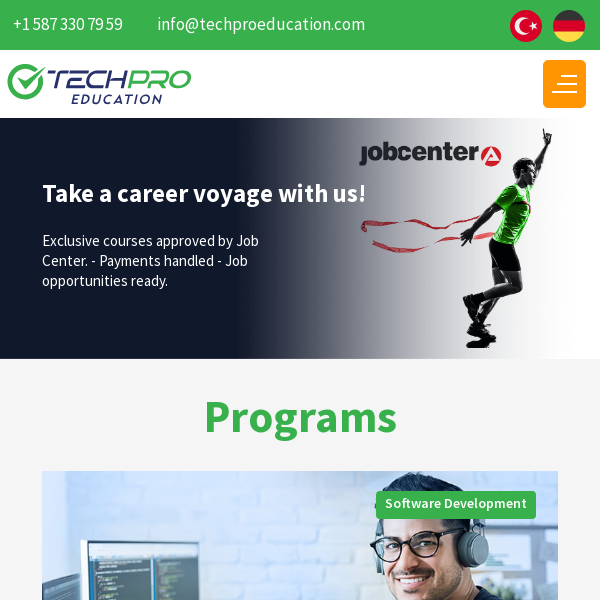